Tests search functionality for no-result query by searching "abcd" and verifying link to advanced search appears, then clicking to navigate

Starting URL: https://quran.com

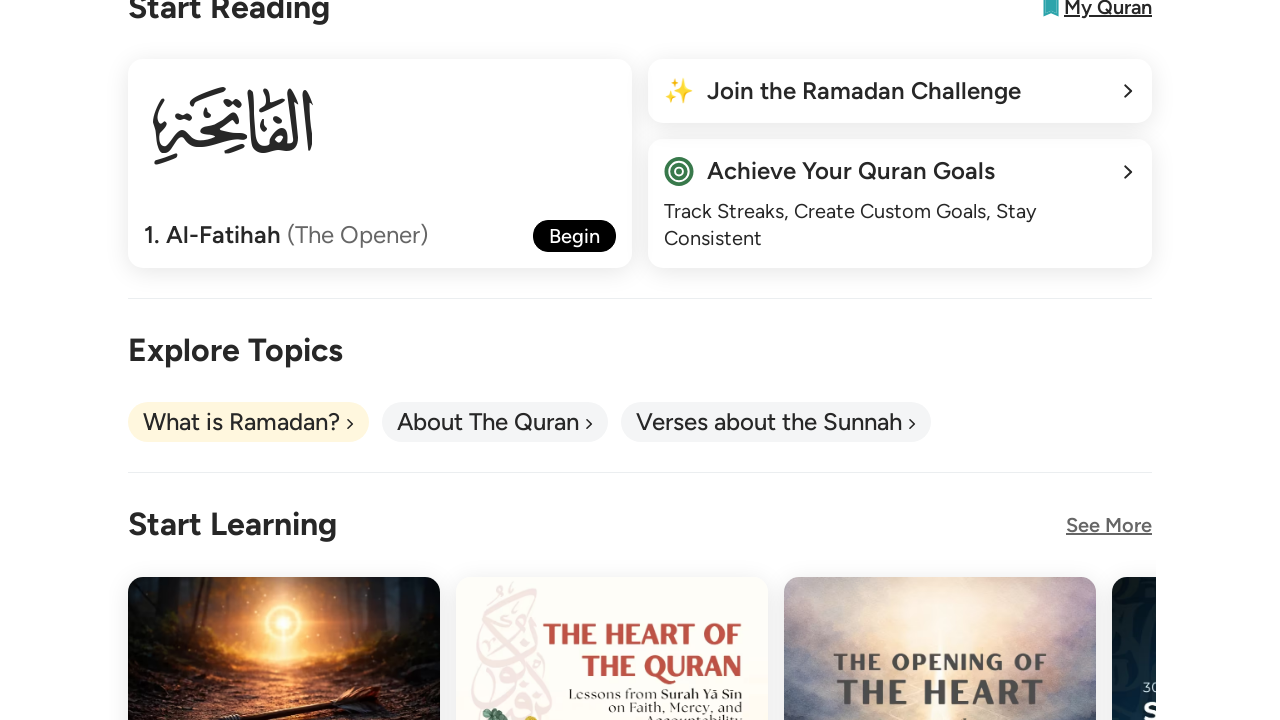

Filled search field with no-result query 'abcd' on #searchQuery
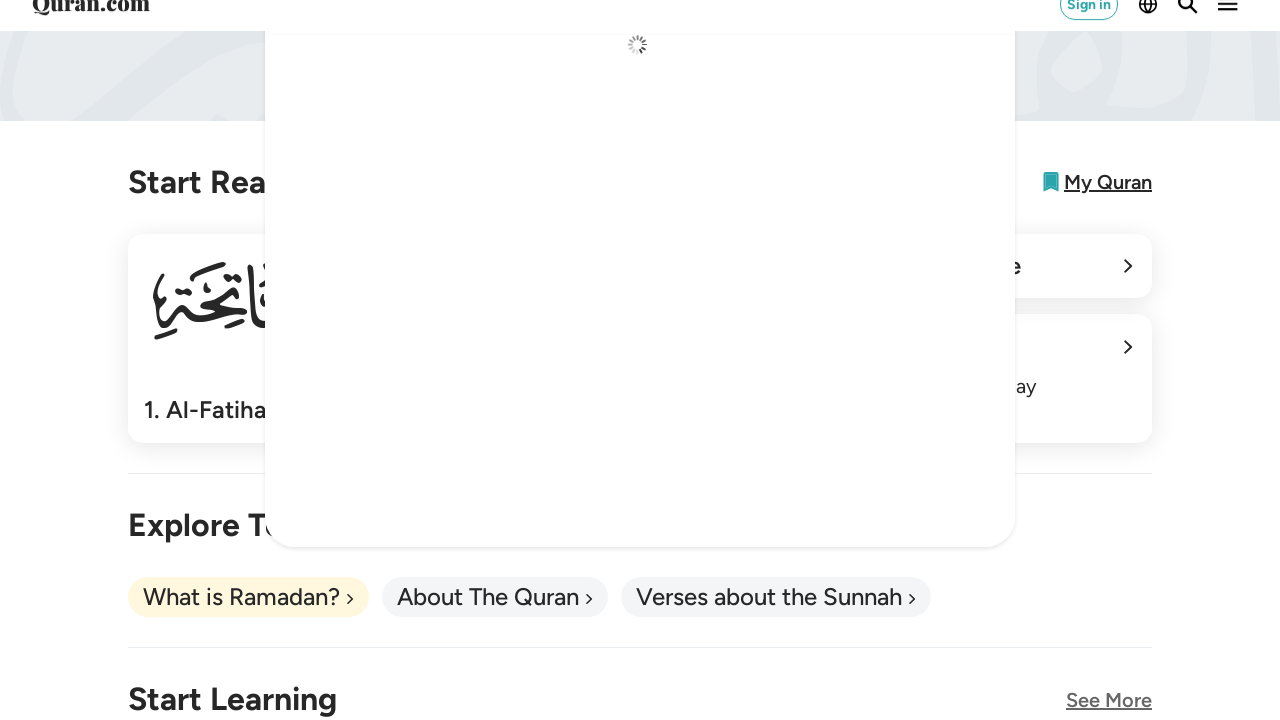

Search results container appeared
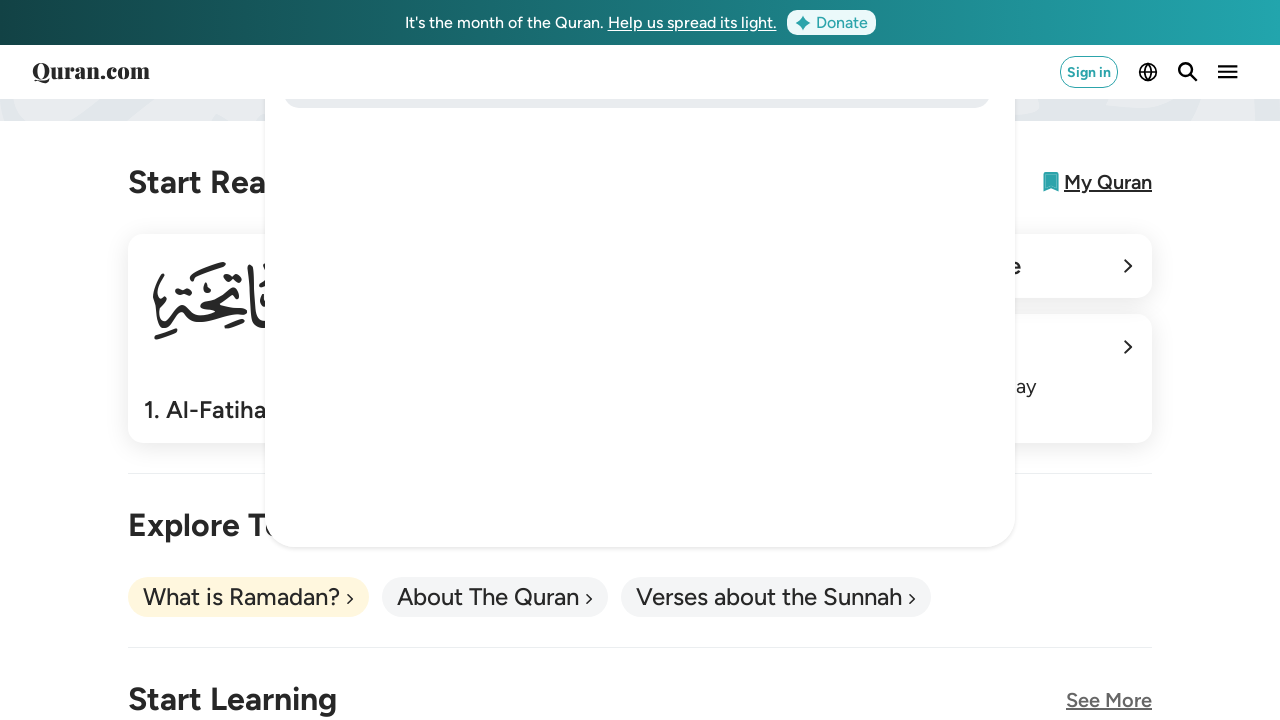

Advanced search link for 'abcd' became visible
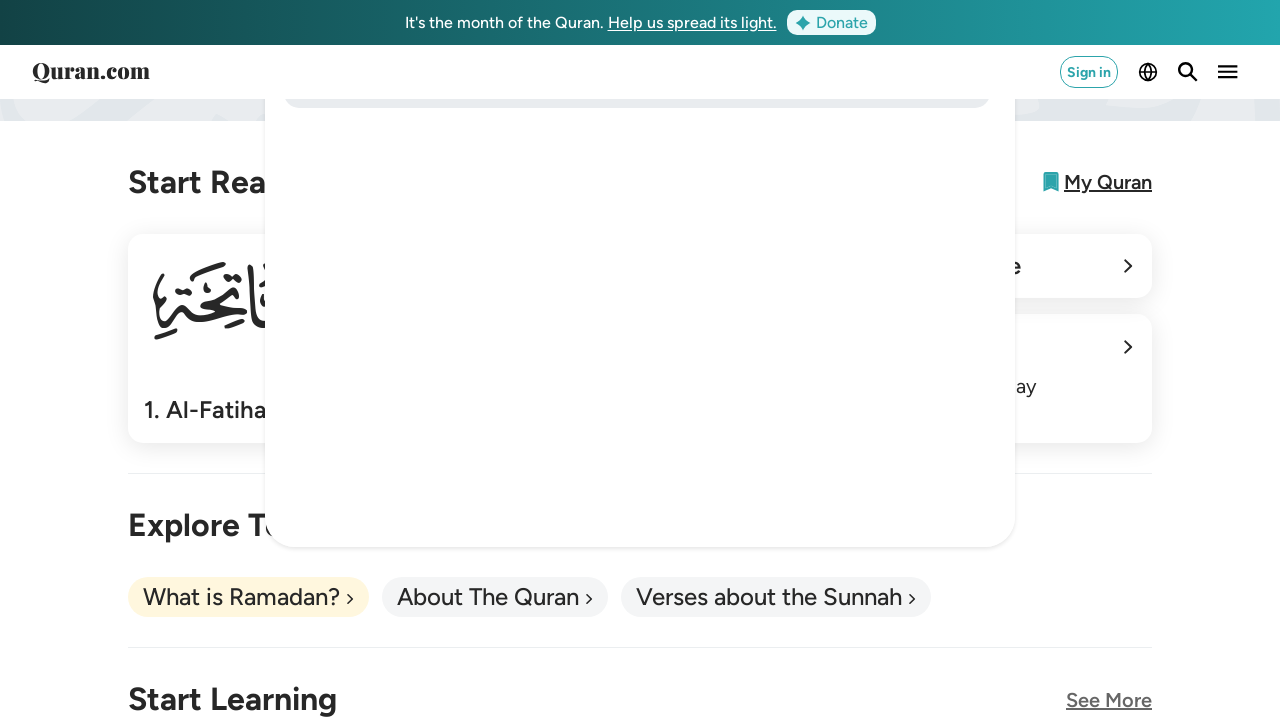

Clicked advanced search link for 'abcd' at (652, 314) on [data-testid='search-results'] >> internal:text="Search for 'abcd'"i
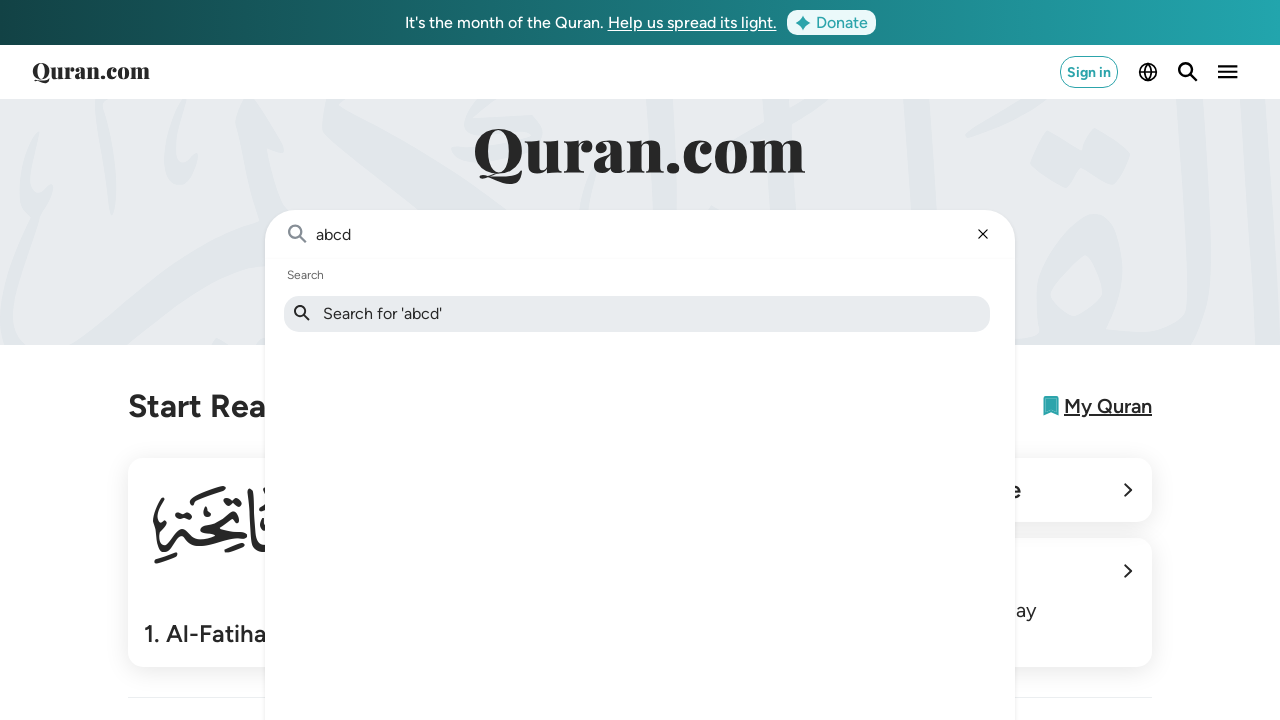

Navigated to advanced search page with query parameter
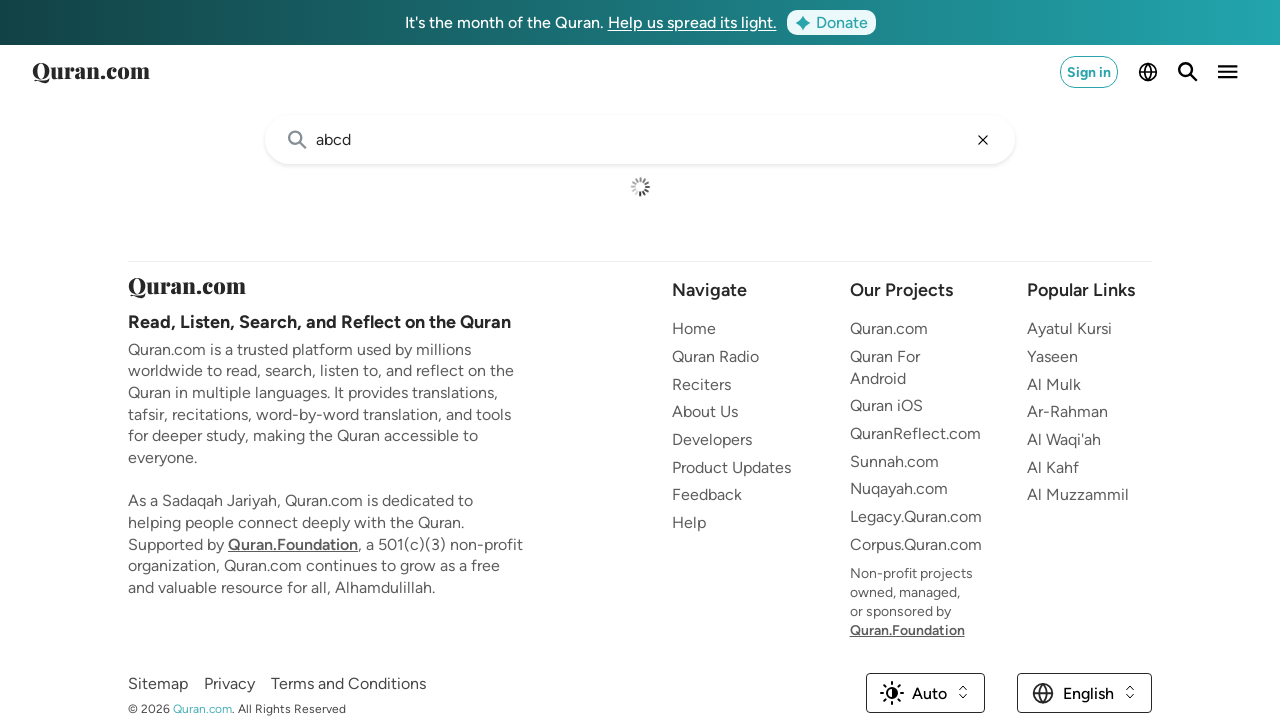

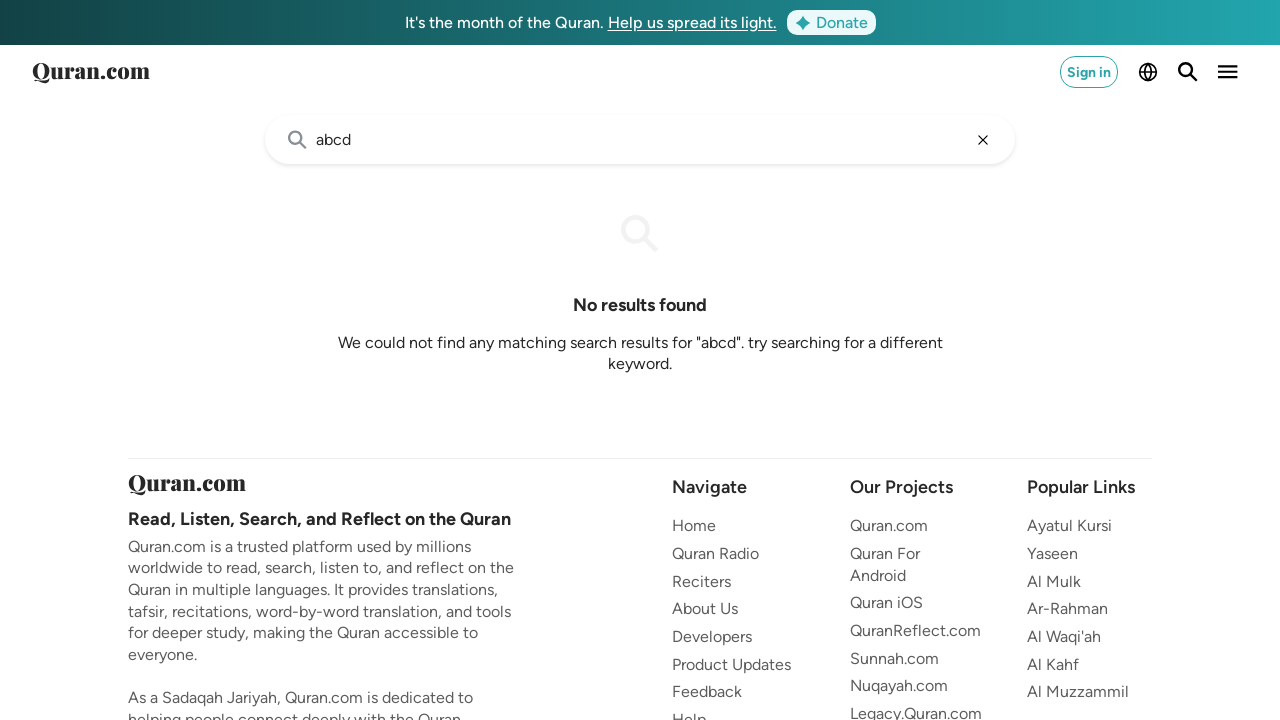